Navigates to login page and verifies the URL contains /login route

Starting URL: https://vue-demo.daniel-avellaneda.com

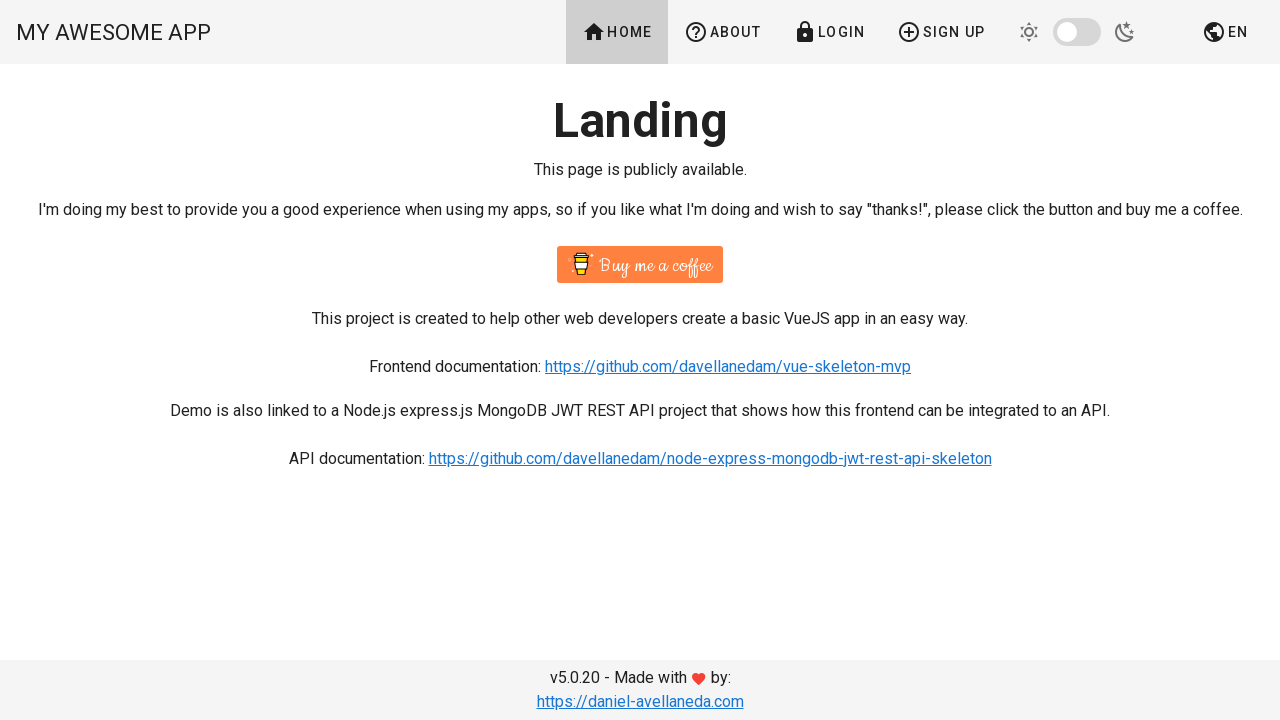

Clicked Login button to navigate to login page at (829, 32) on text=Login
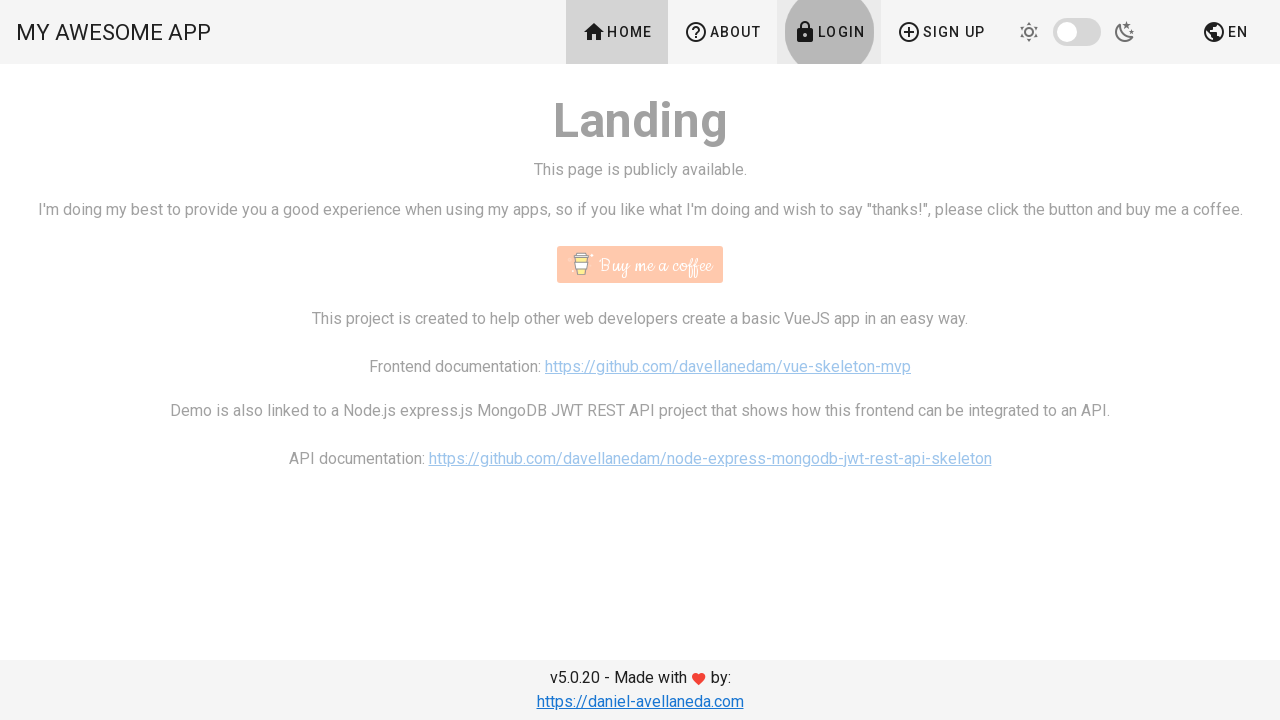

Verified URL contains /login route
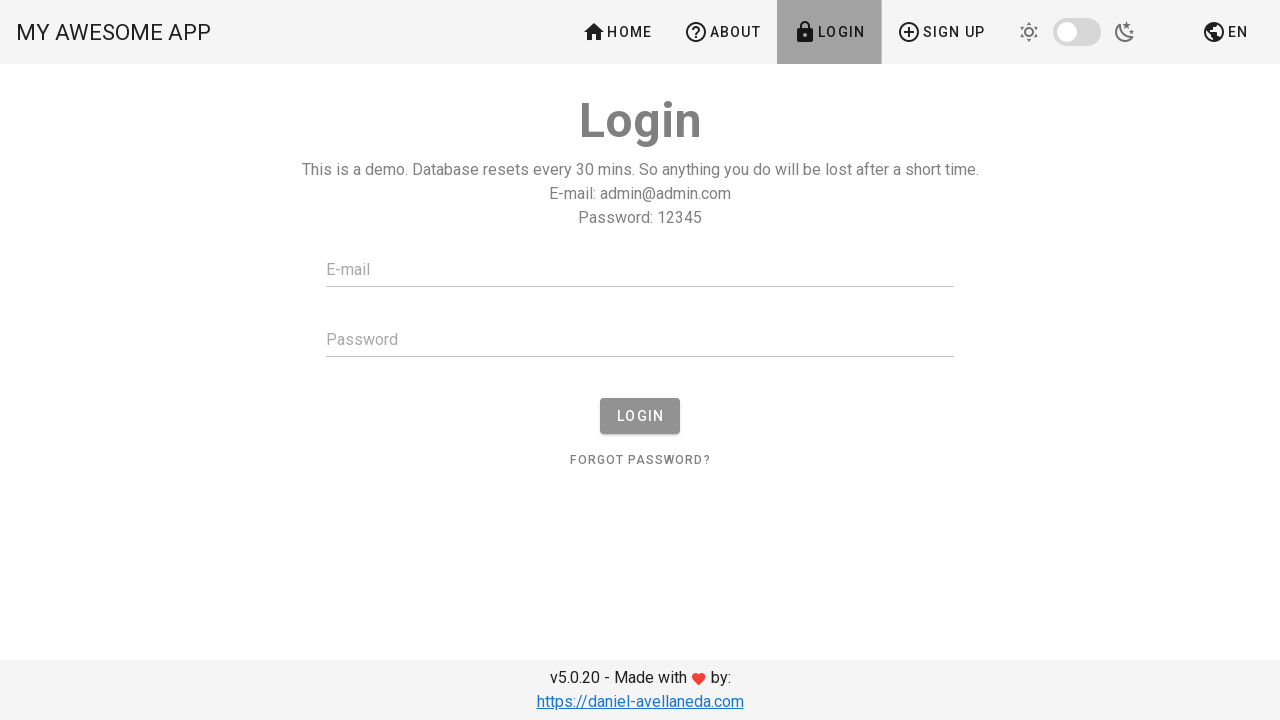

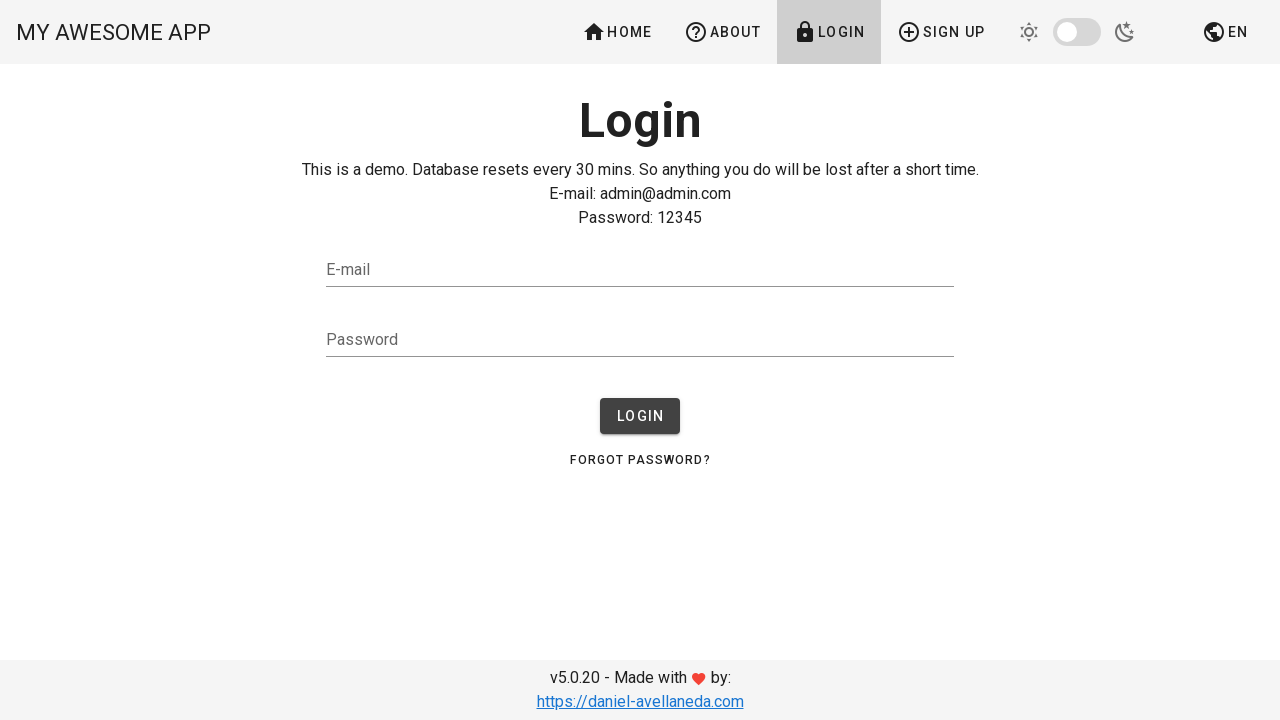